Tests multi-select dropdown functionality by selecting multiple options using different methods (visible text, index, value) and then deselecting one option

Starting URL: https://v1.training-support.net/selenium/selects

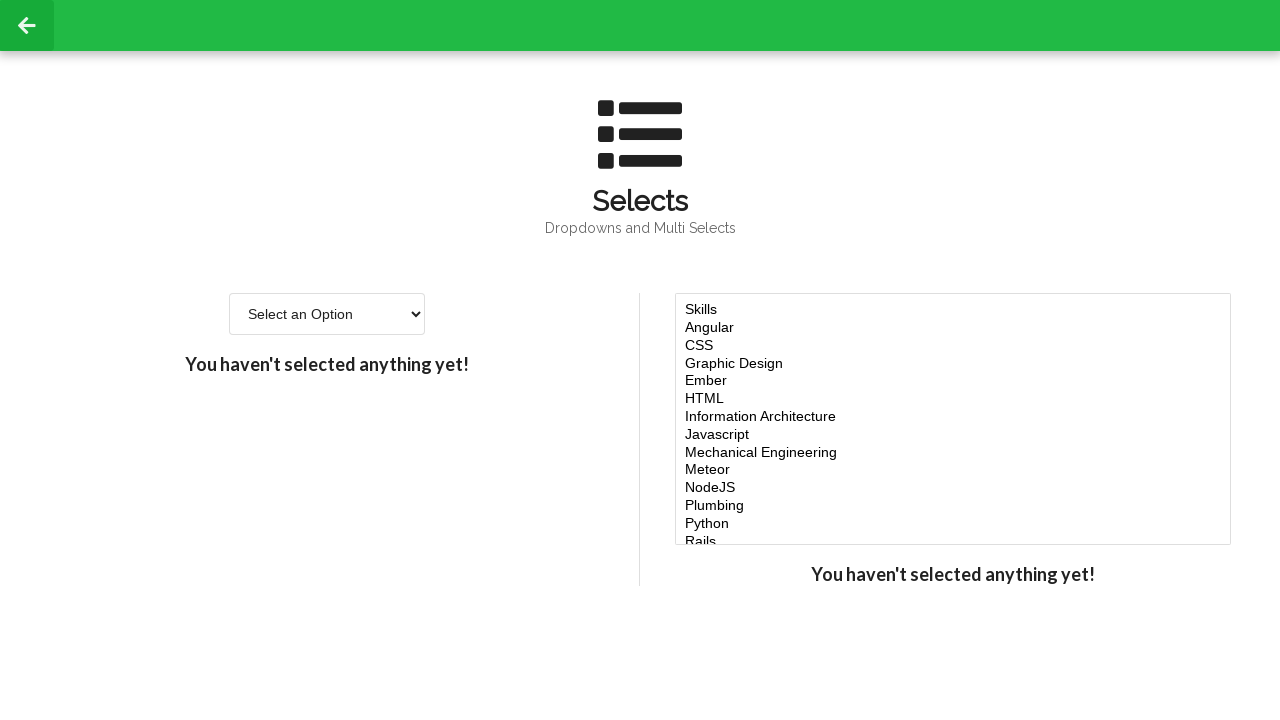

Located multi-select dropdown element
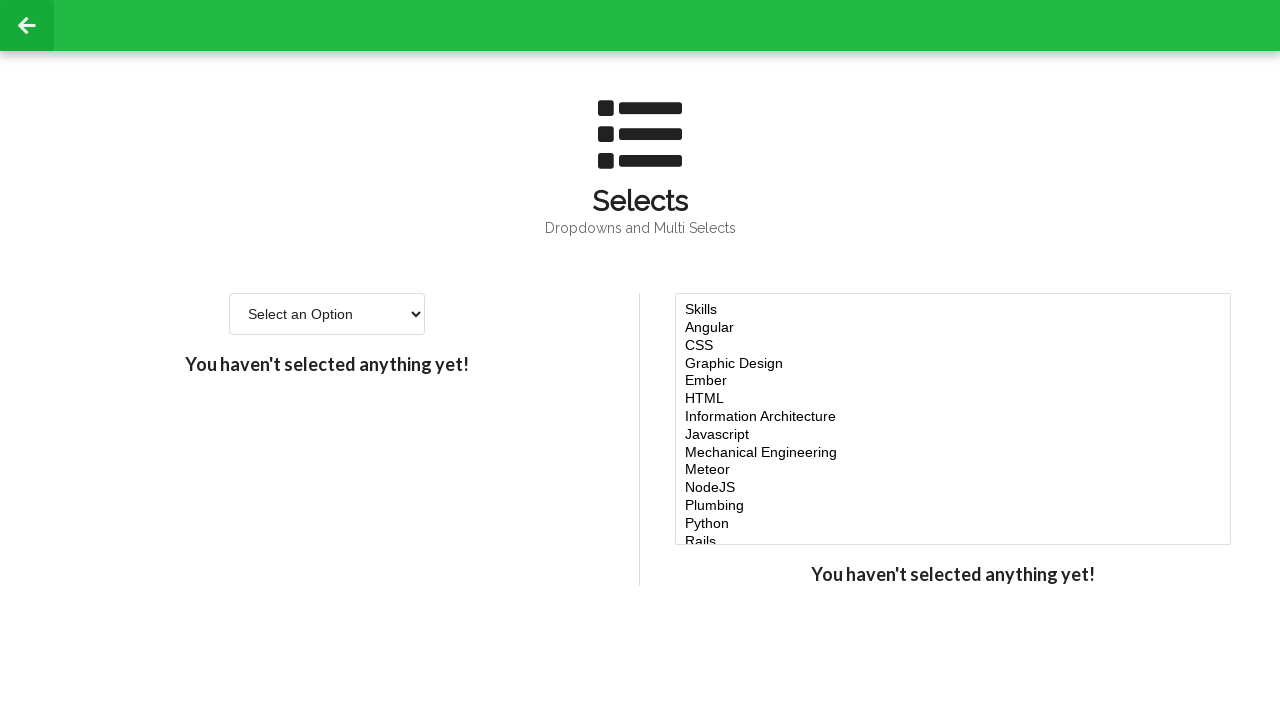

Selected 'Javascript' option by visible text on #multi-select
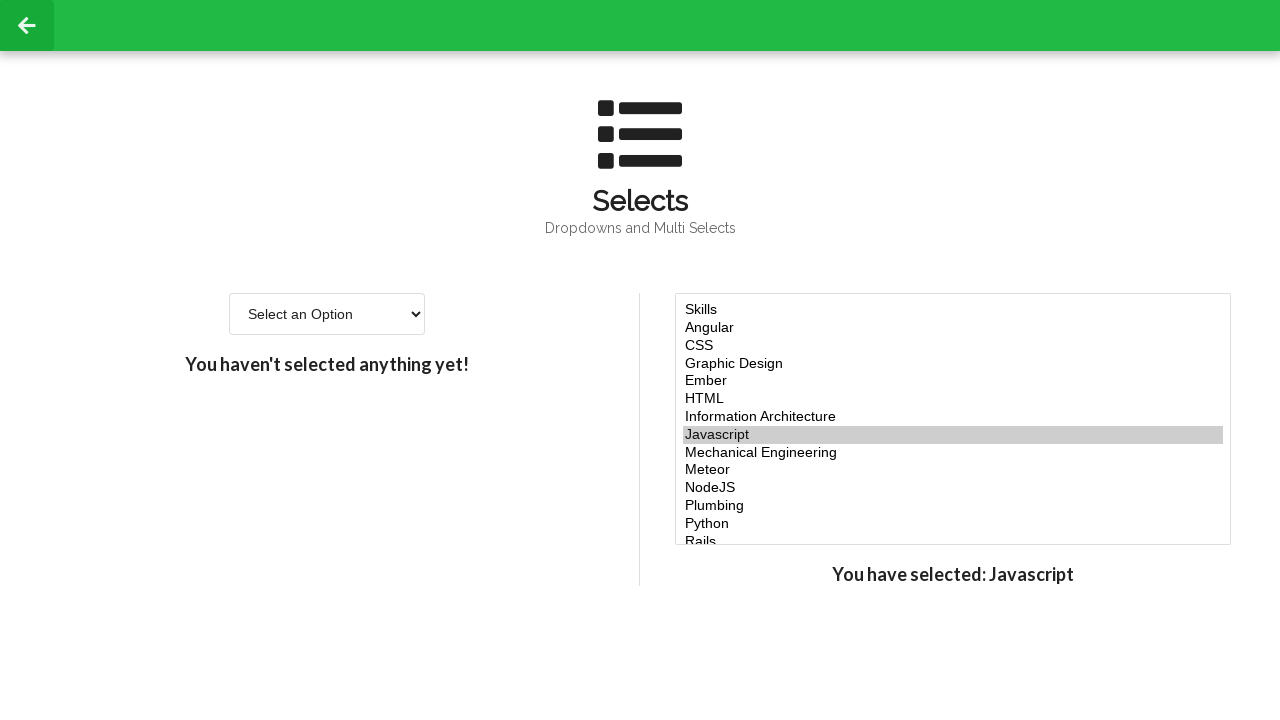

Selected option at index 4 on #multi-select
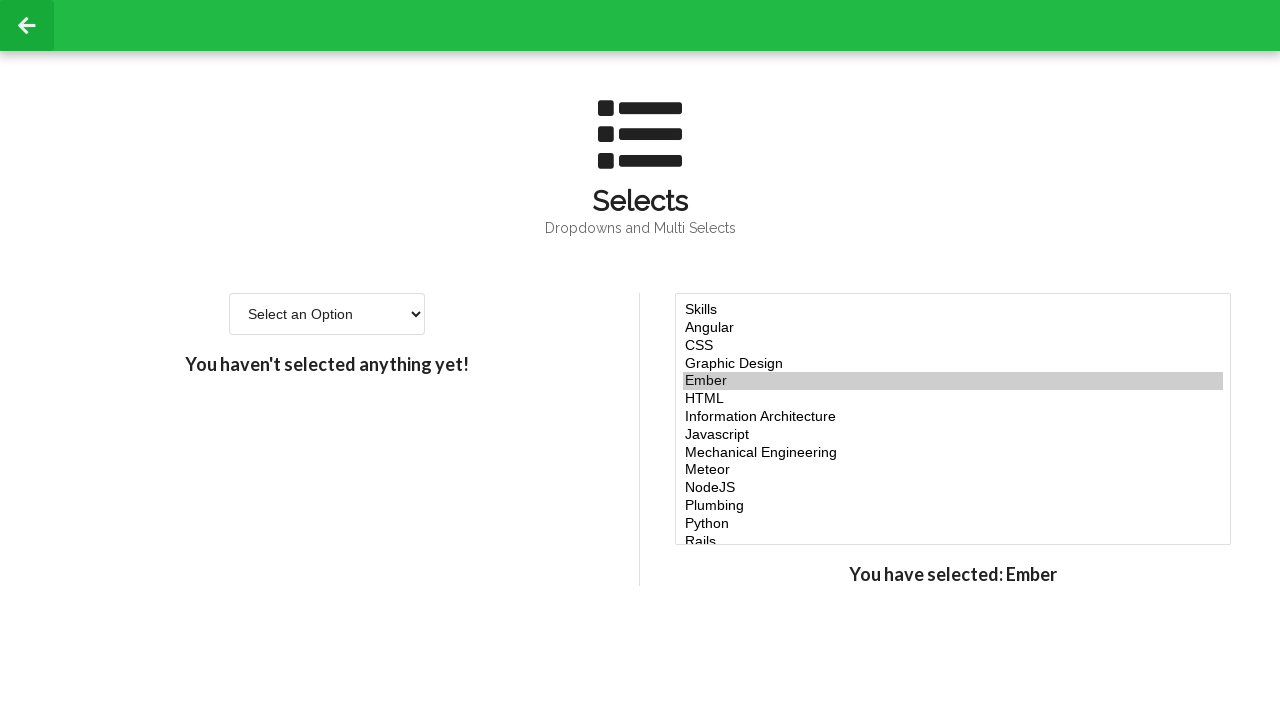

Selected option at index 5 on #multi-select
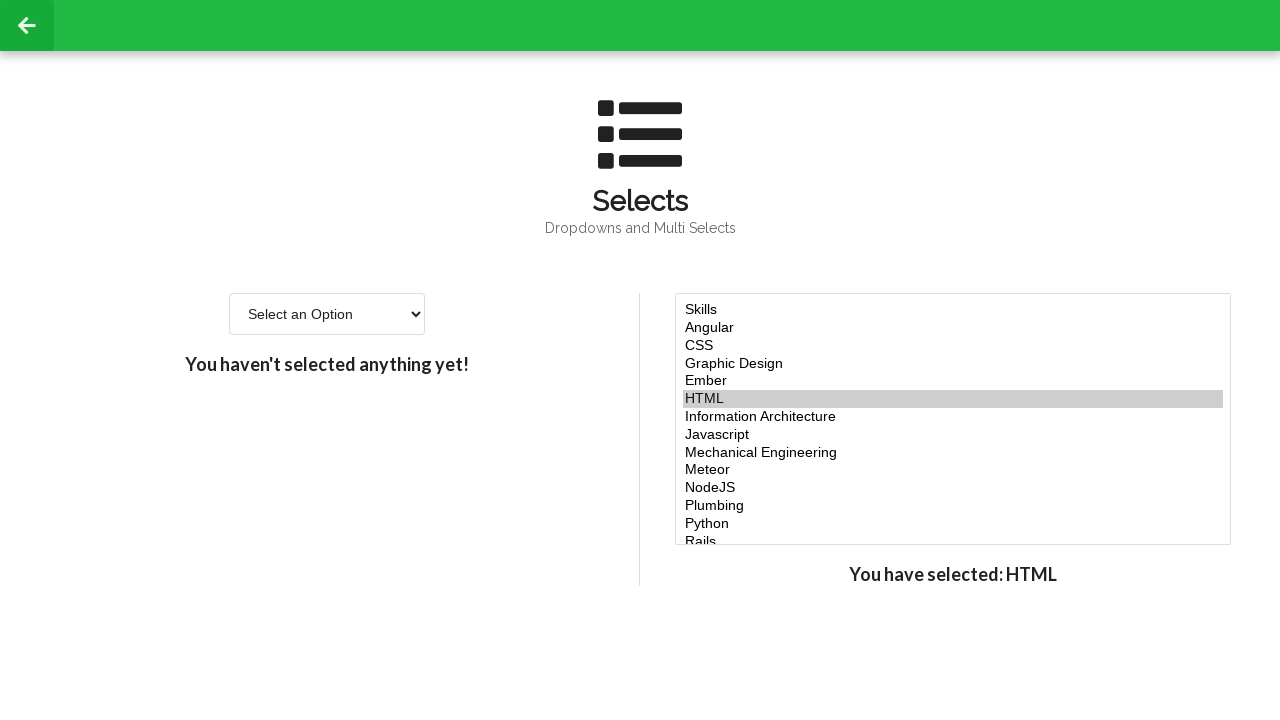

Selected option at index 6 on #multi-select
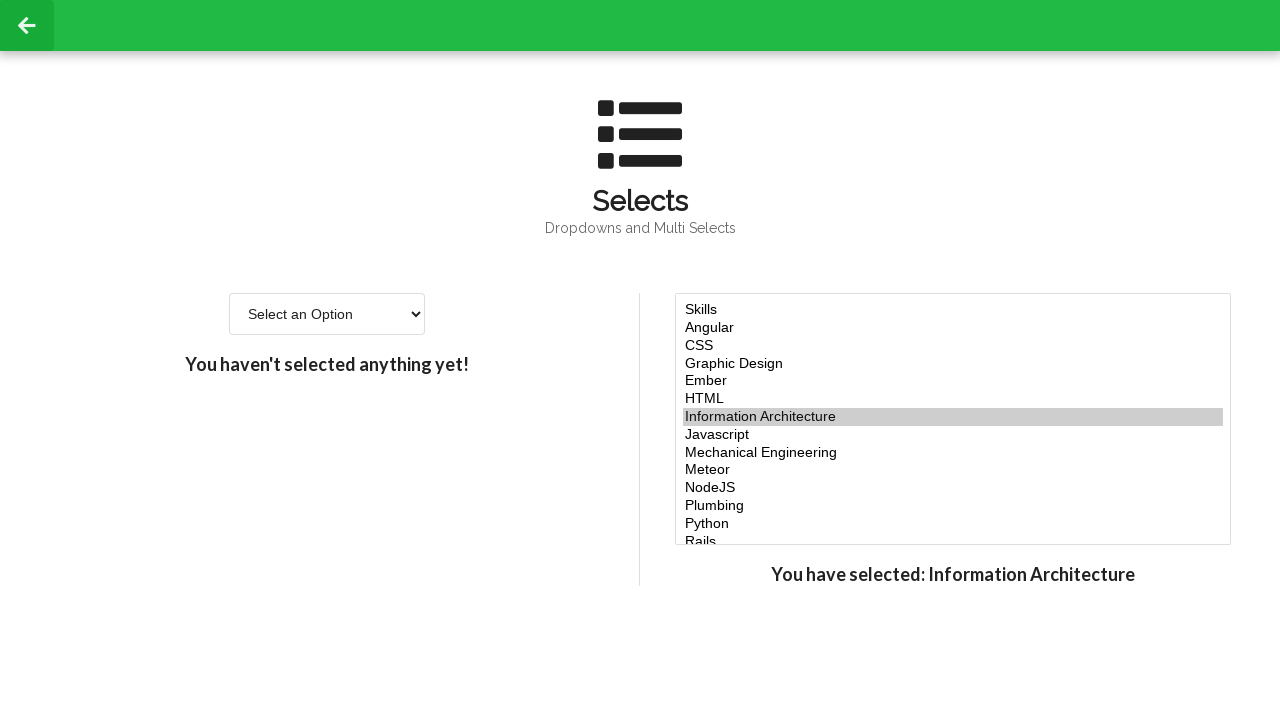

Selected 'NodeJS' option by value attribute on #multi-select
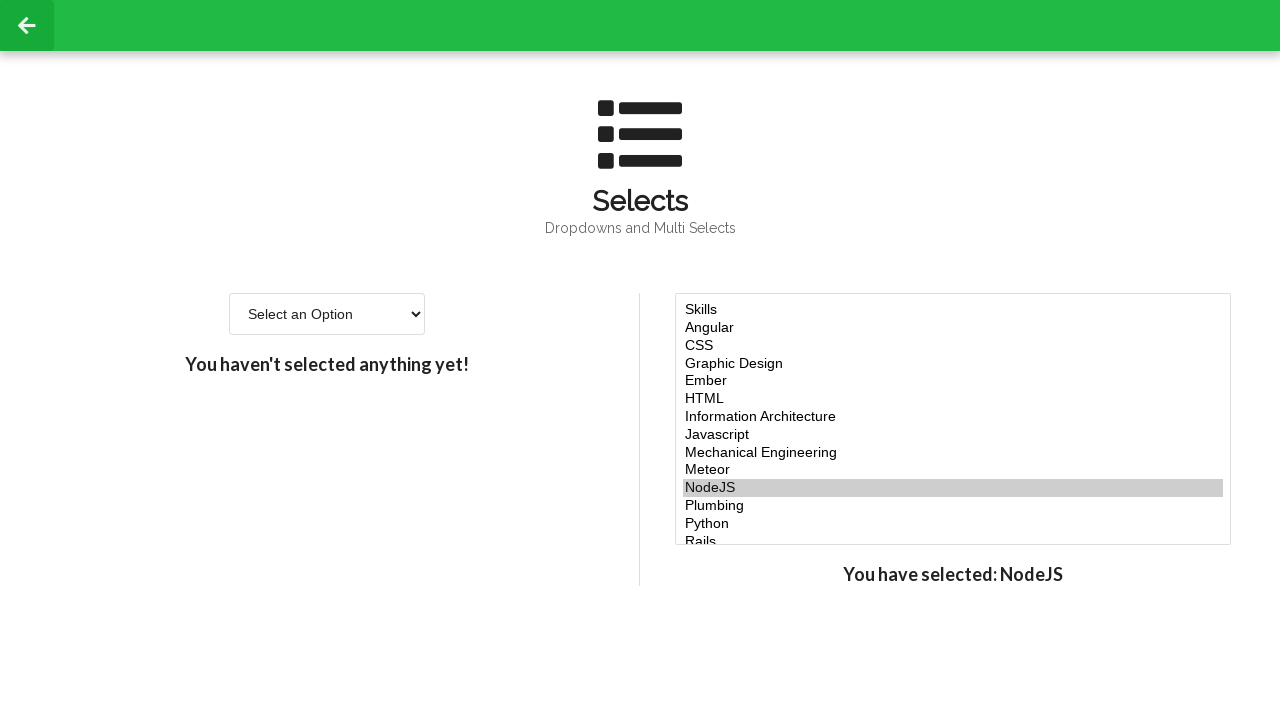

Waited 500ms for selections to register
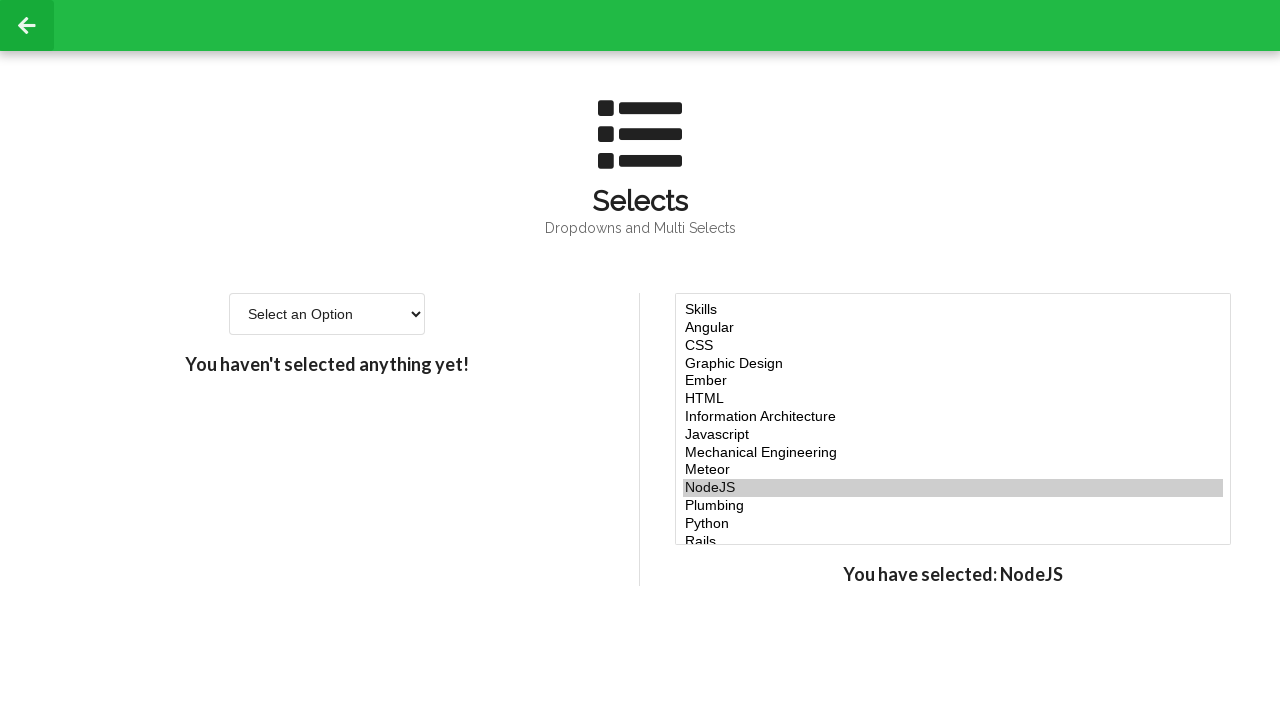

Retrieved all currently selected option values
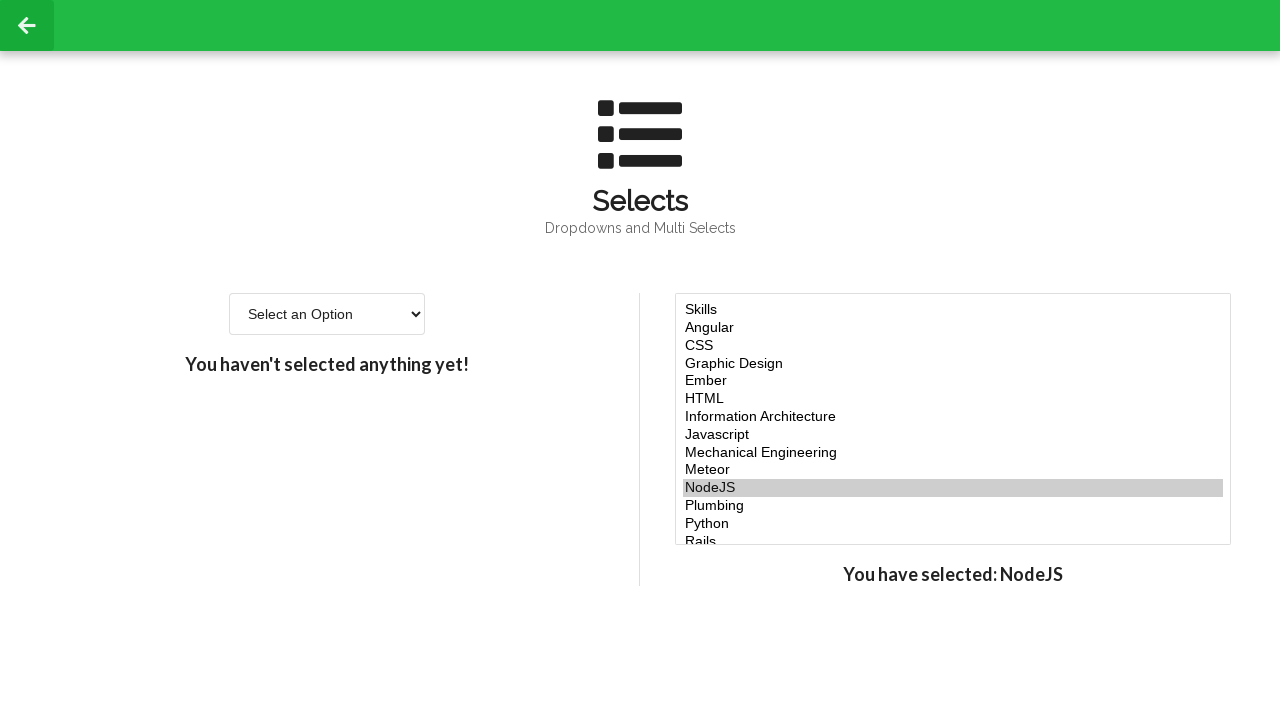

Retrieved all available option values
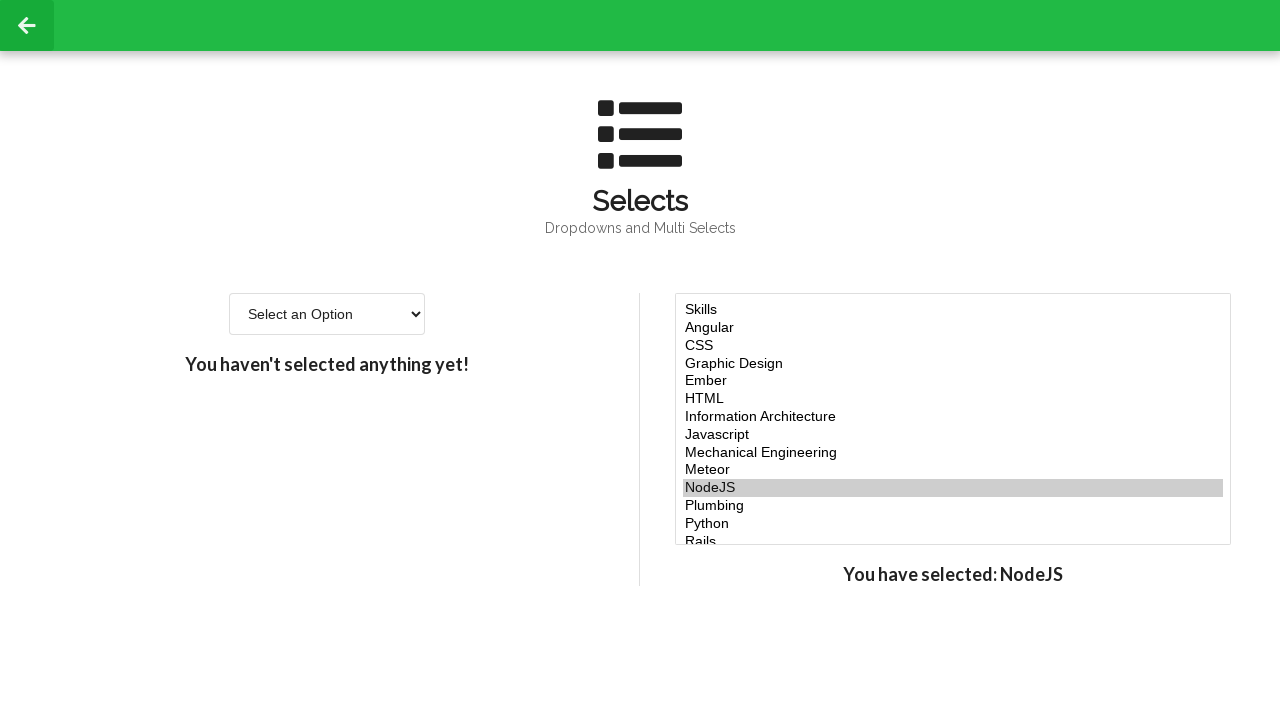

Identified value at index 5 to deselect
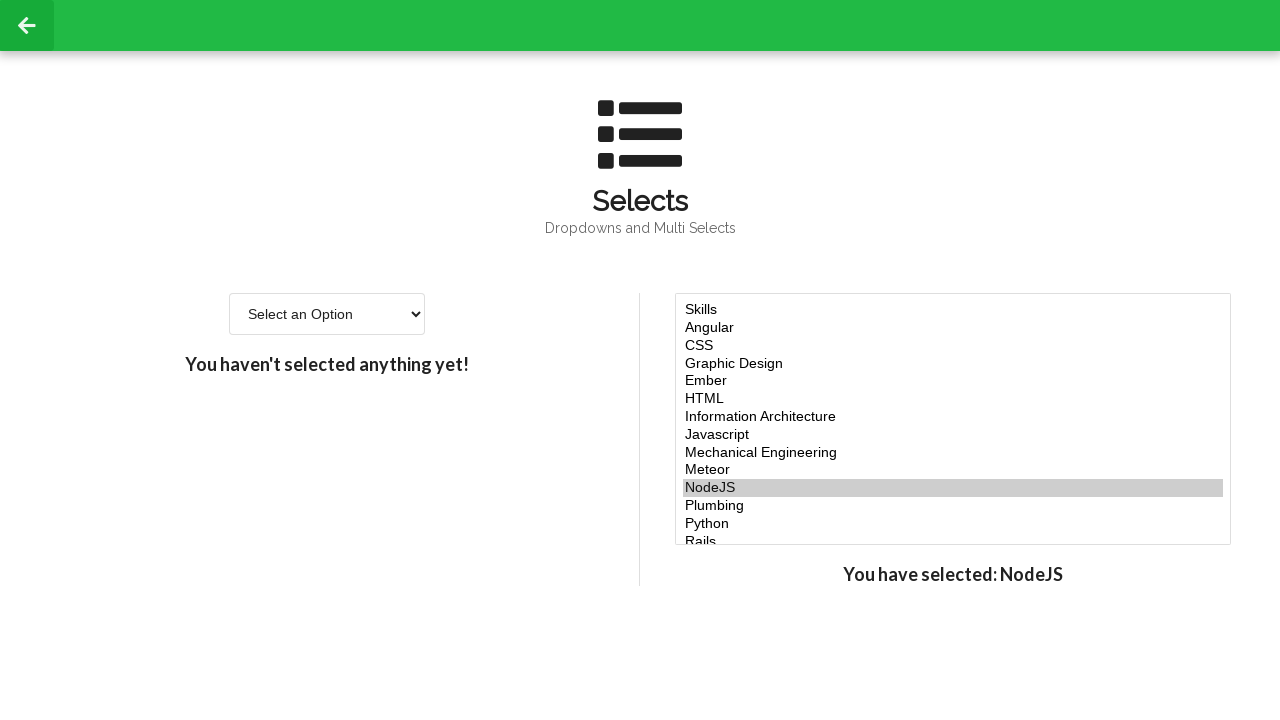

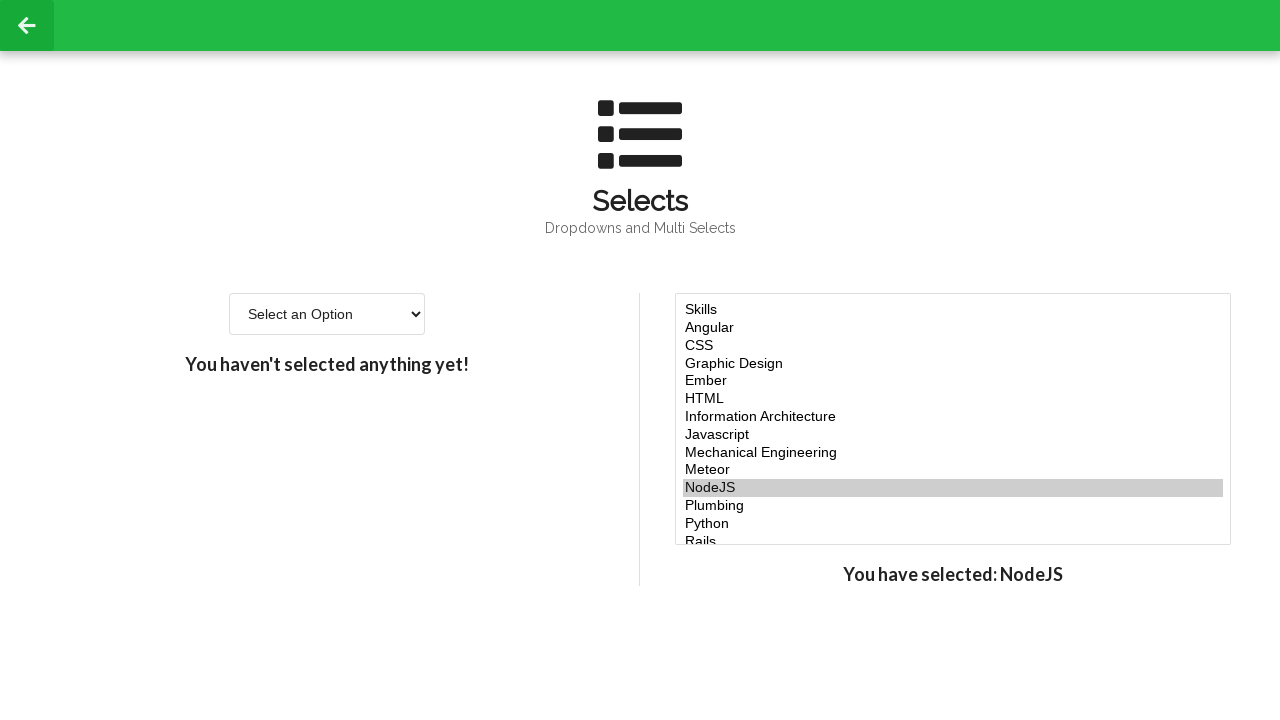